Tests JavaScript alert handling by triggering a confirm dialog and accepting it, then verifying the result message

Starting URL: http://the-internet.herokuapp.com/javascript_alerts

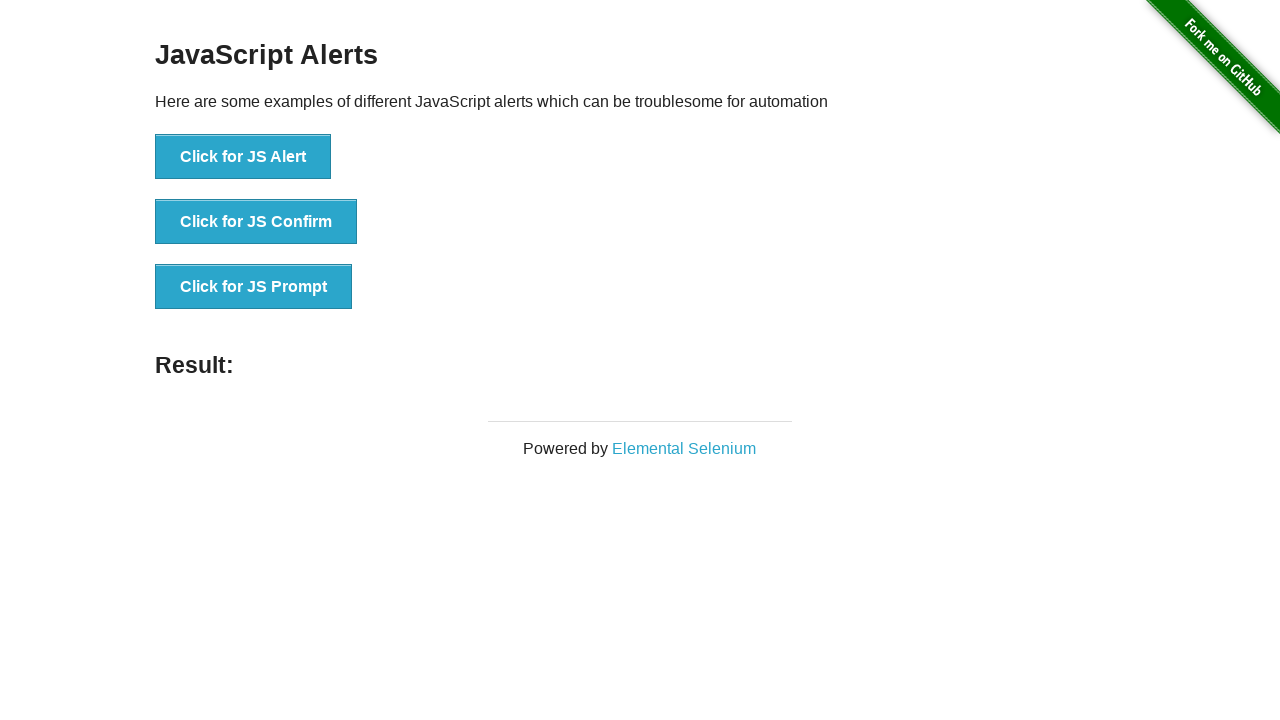

Clicked 'Click for JS Confirm' button to trigger JavaScript confirm dialog at (256, 222) on xpath=//button[contains(text(),'Click for JS Confirm')]
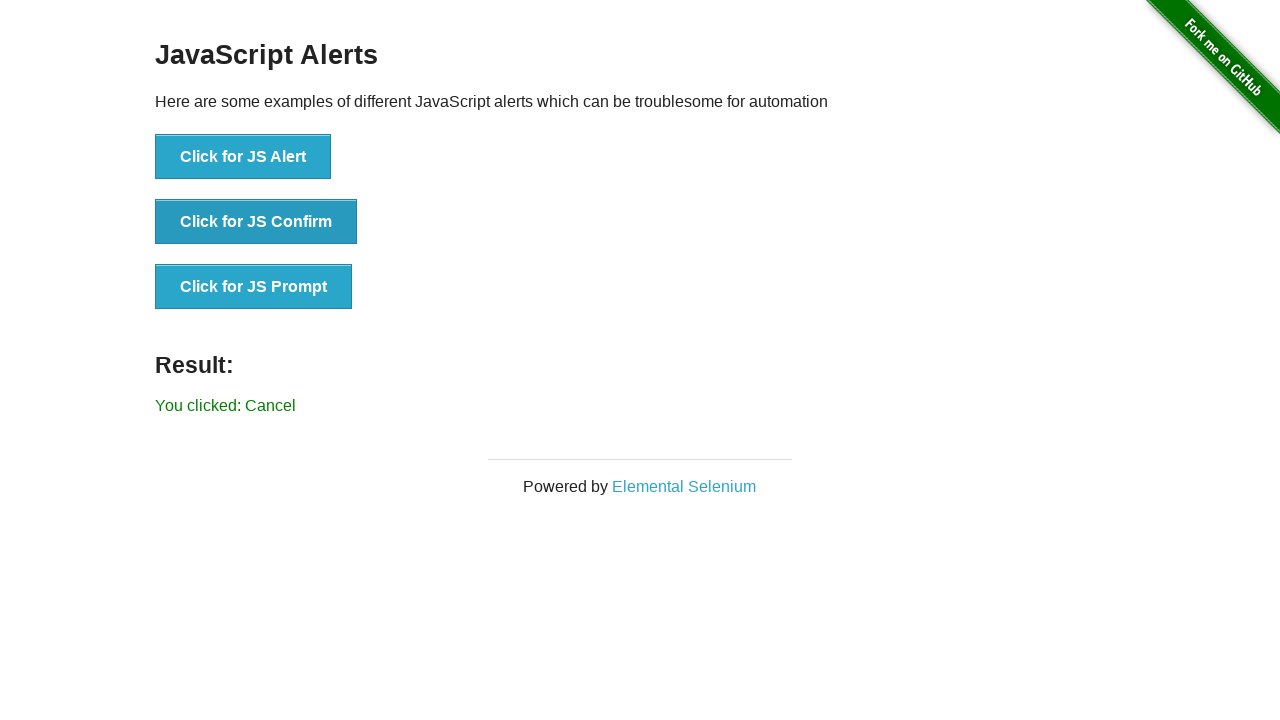

Set up dialog handler to accept confirm dialogs
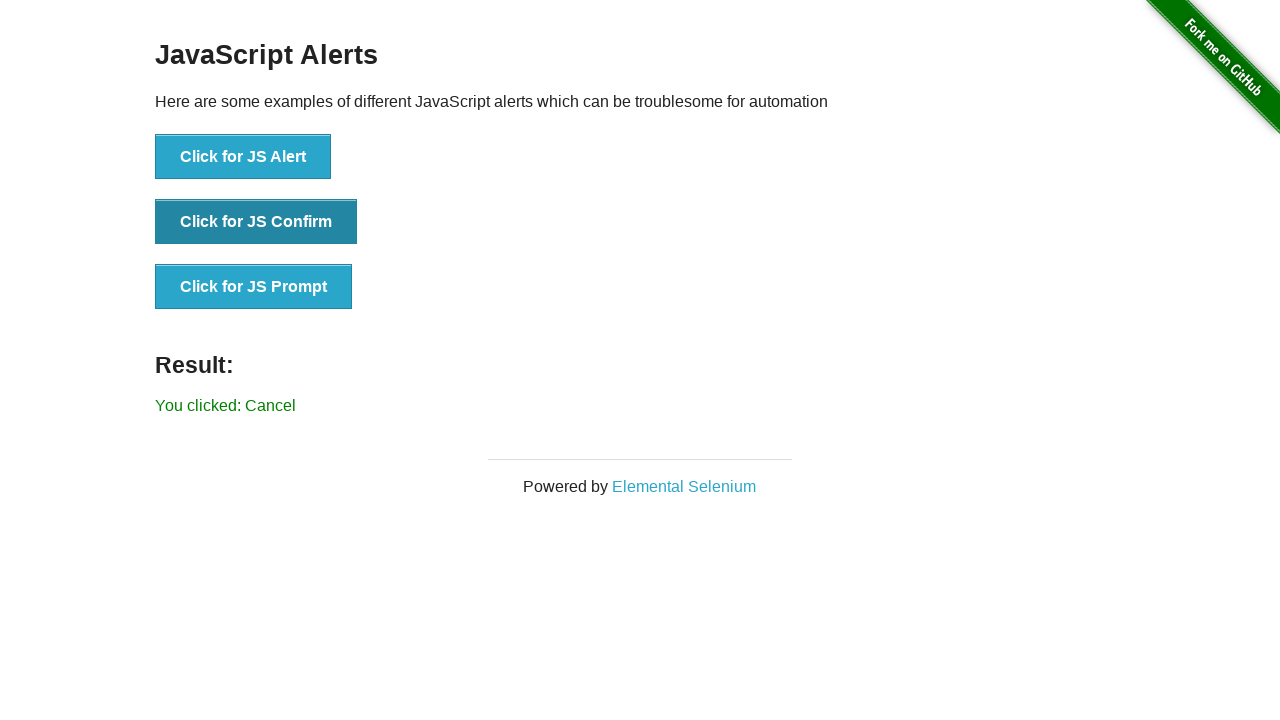

Clicked 'Click for JS Confirm' button and confirmed the dialog at (256, 222) on xpath=//button[contains(text(),'Click for JS Confirm')]
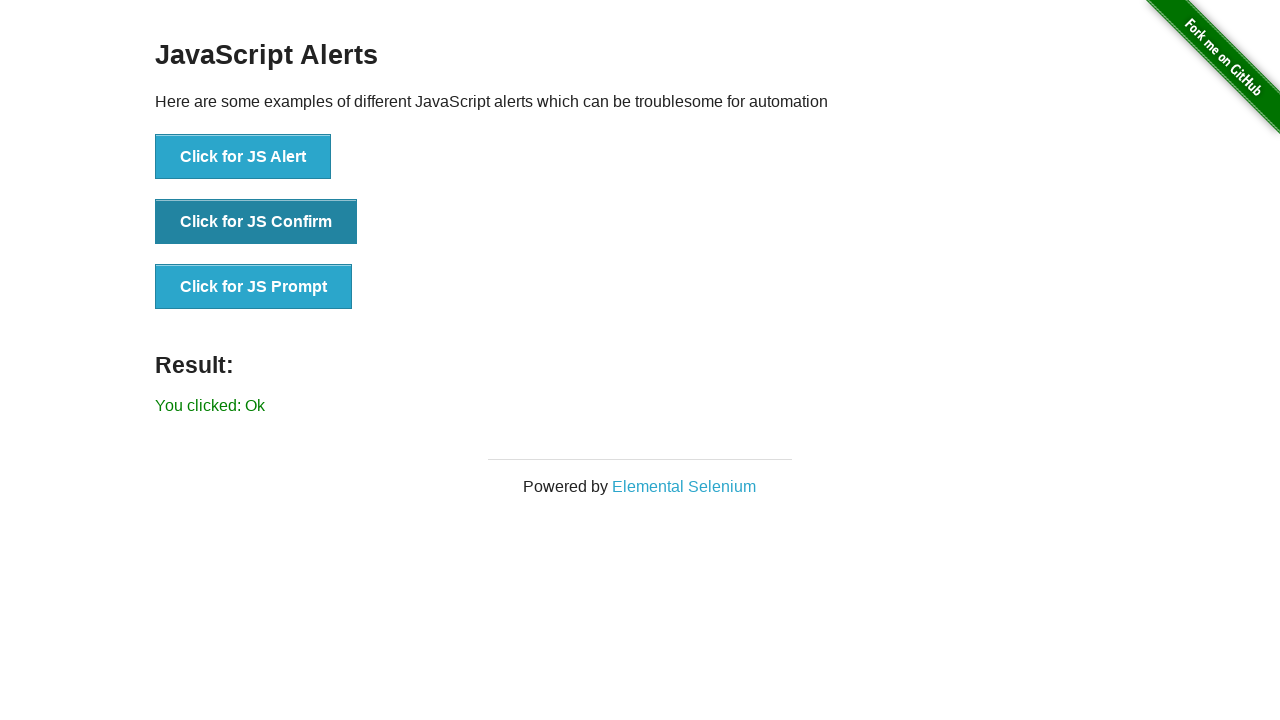

Retrieved result text from #result element
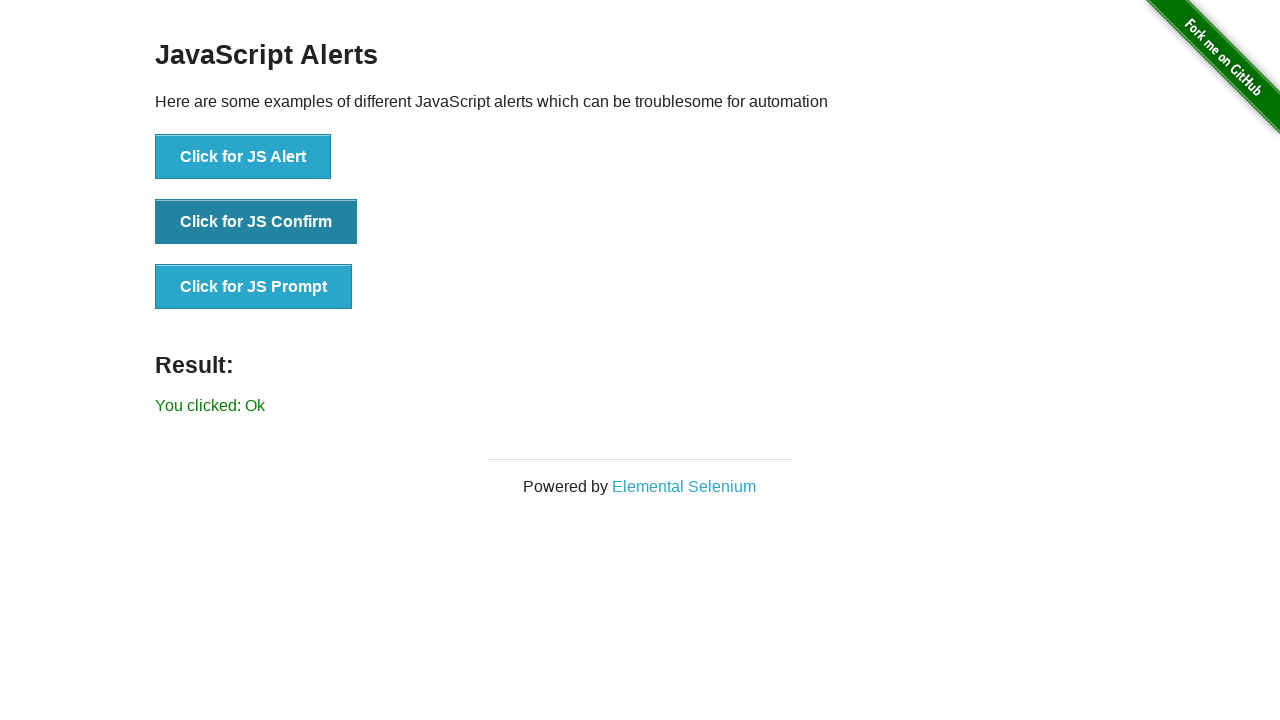

Verified result text is 'You clicked: Ok'
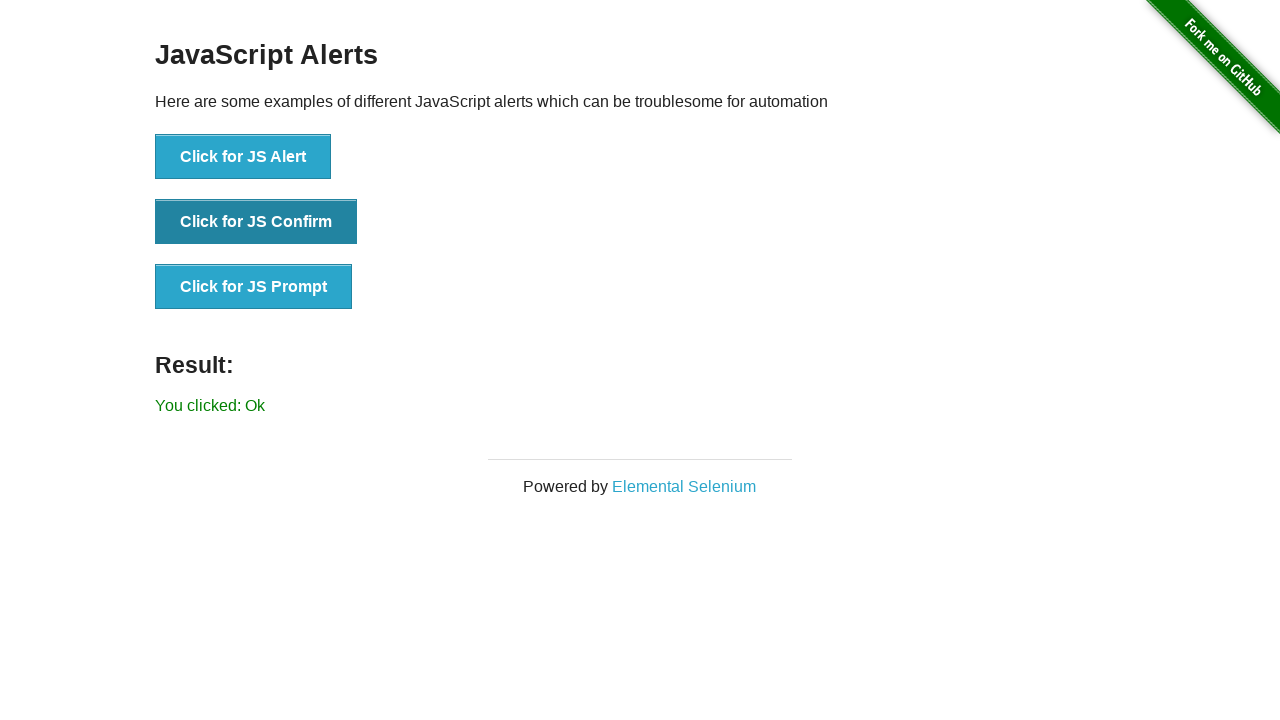

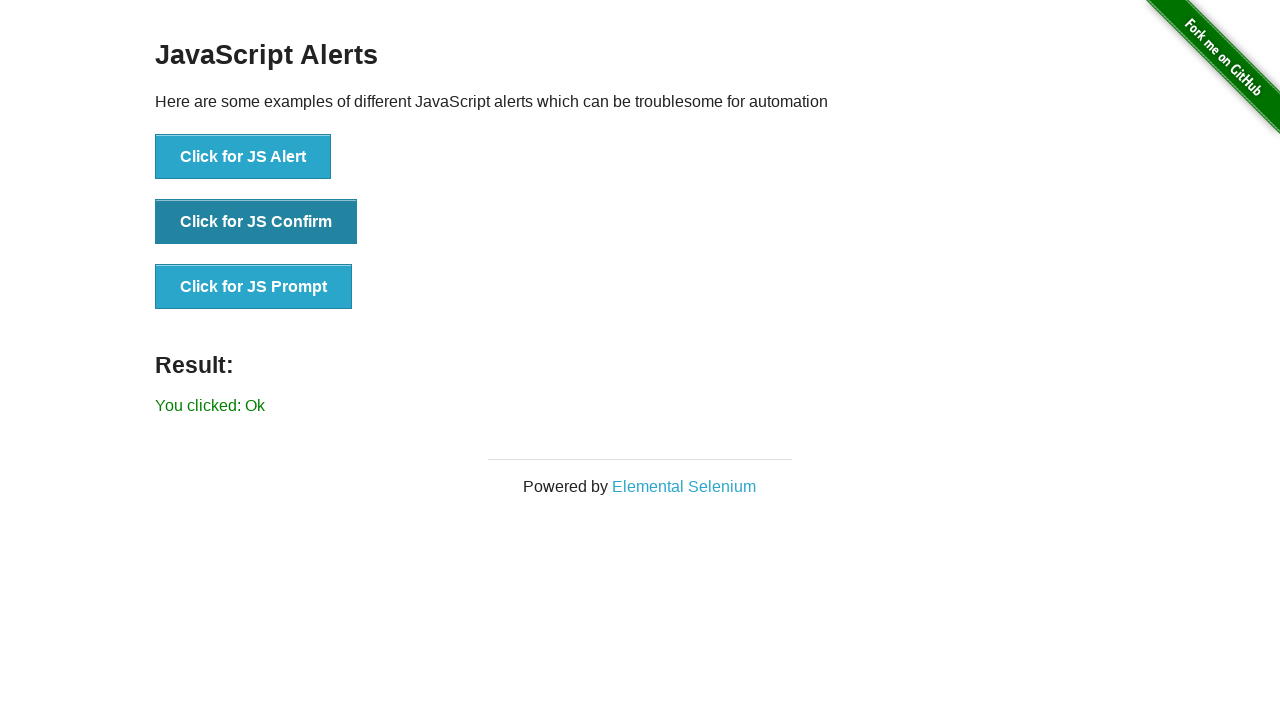